Finds a newsletter subscription checkbox, verifies it's unchecked, checks it, and verifies it becomes checked

Starting URL: https://osstep.github.io/locator_getbyrole

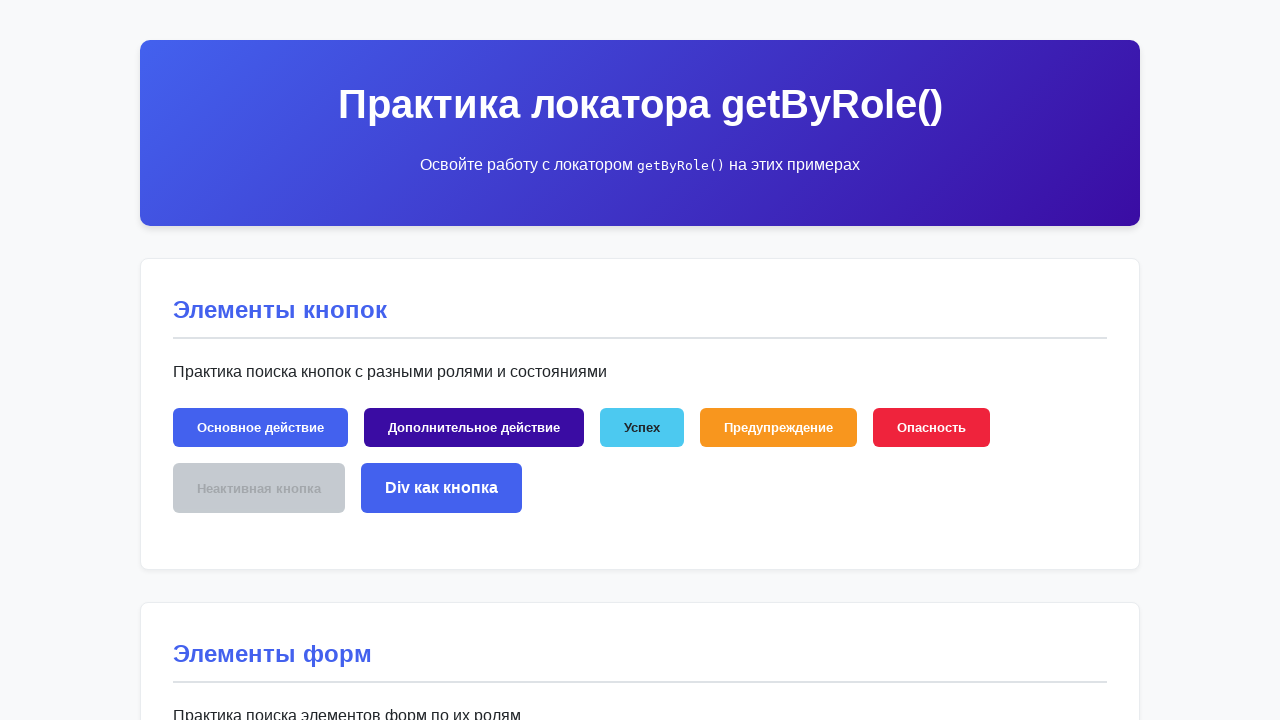

Found newsletter subscription checkbox by role
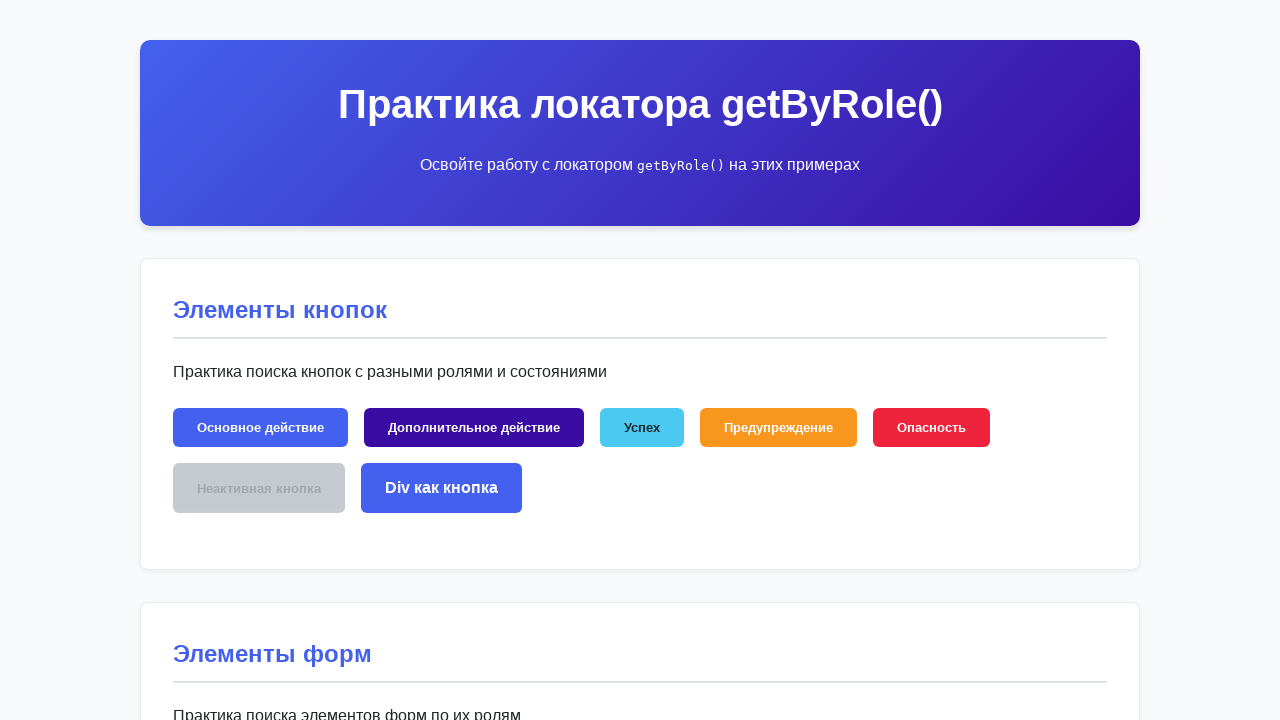

Checkbox is now visible
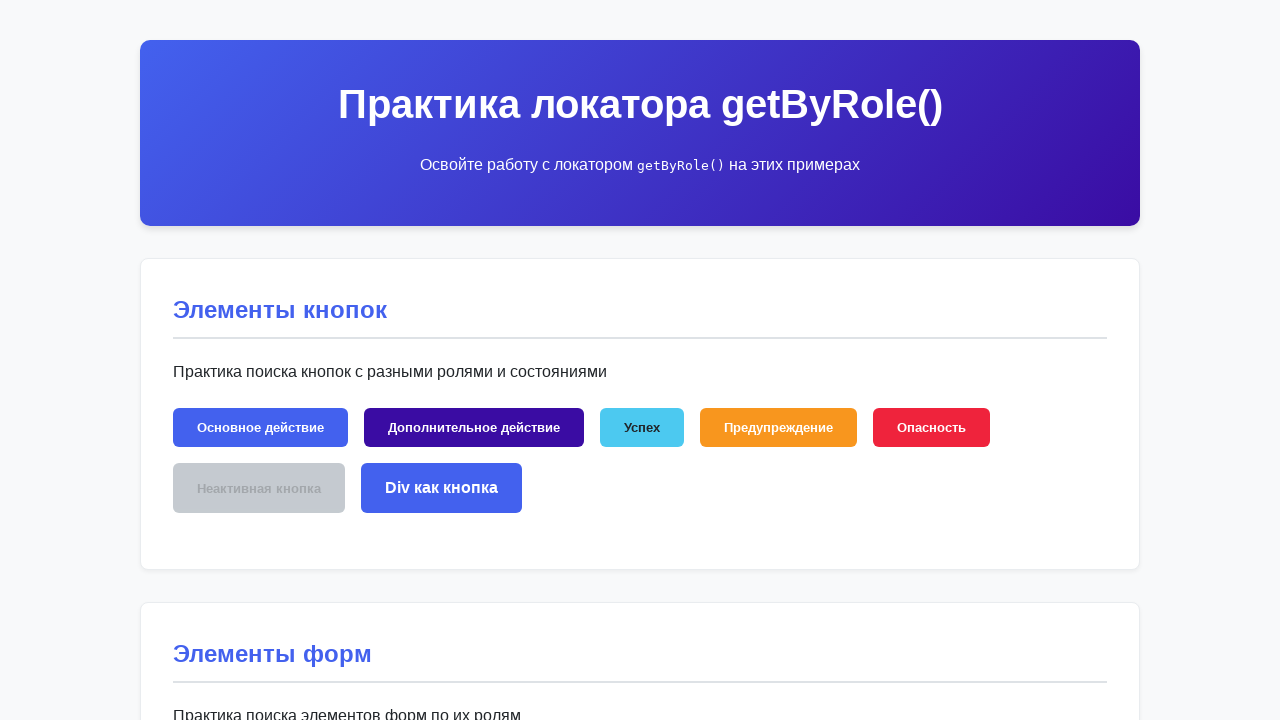

Verified checkbox is initially unchecked
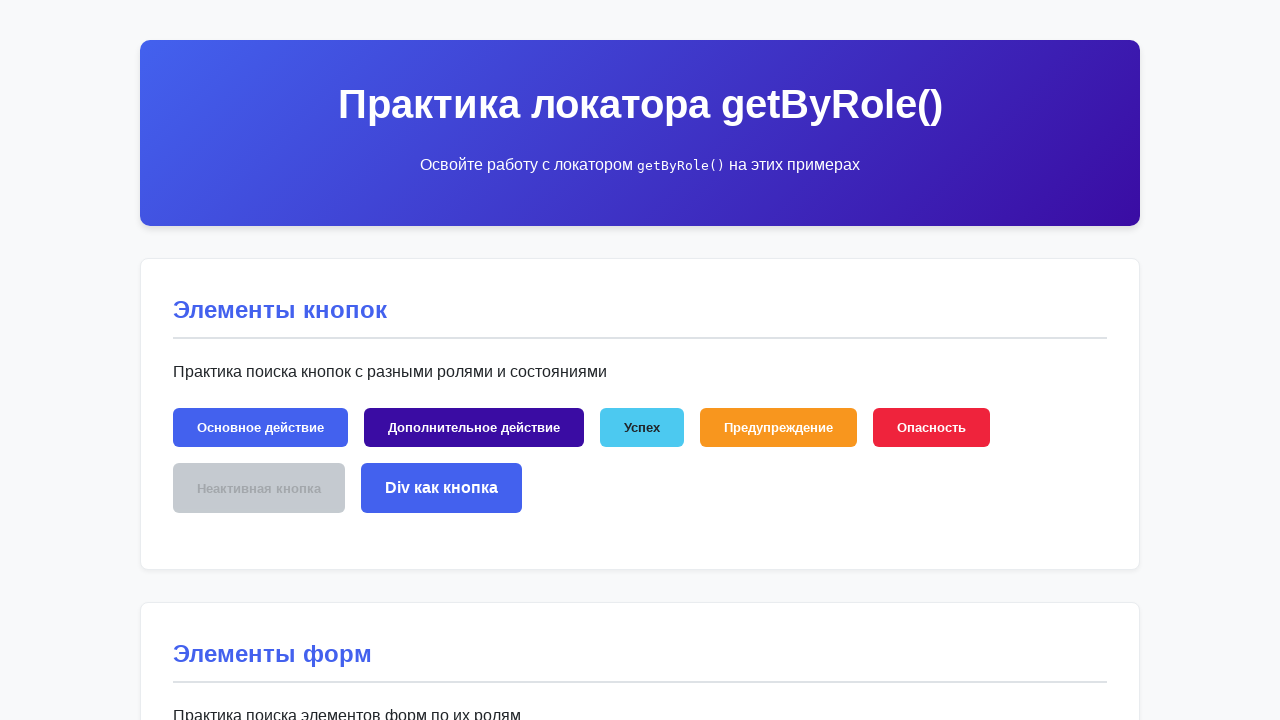

Checked the newsletter subscription checkbox at (552, 360) on internal:role=checkbox[name="Подписаться на рассылку"i]
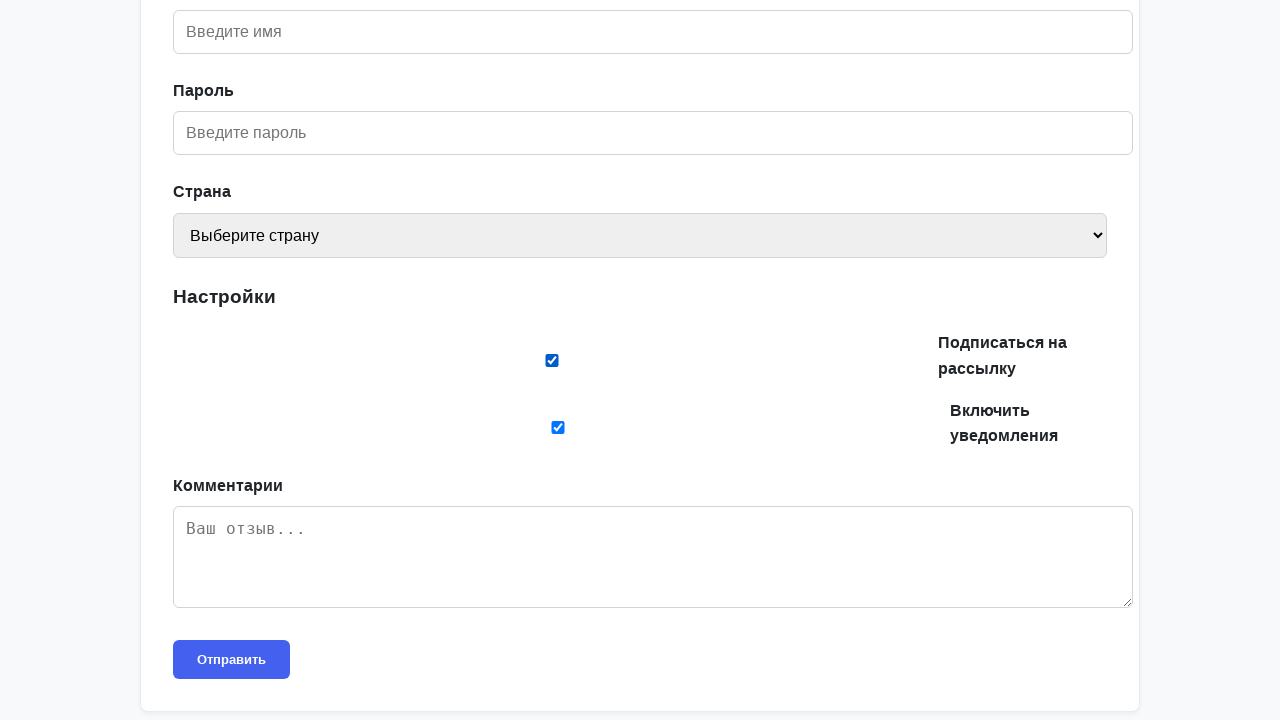

Verified checkbox is now checked
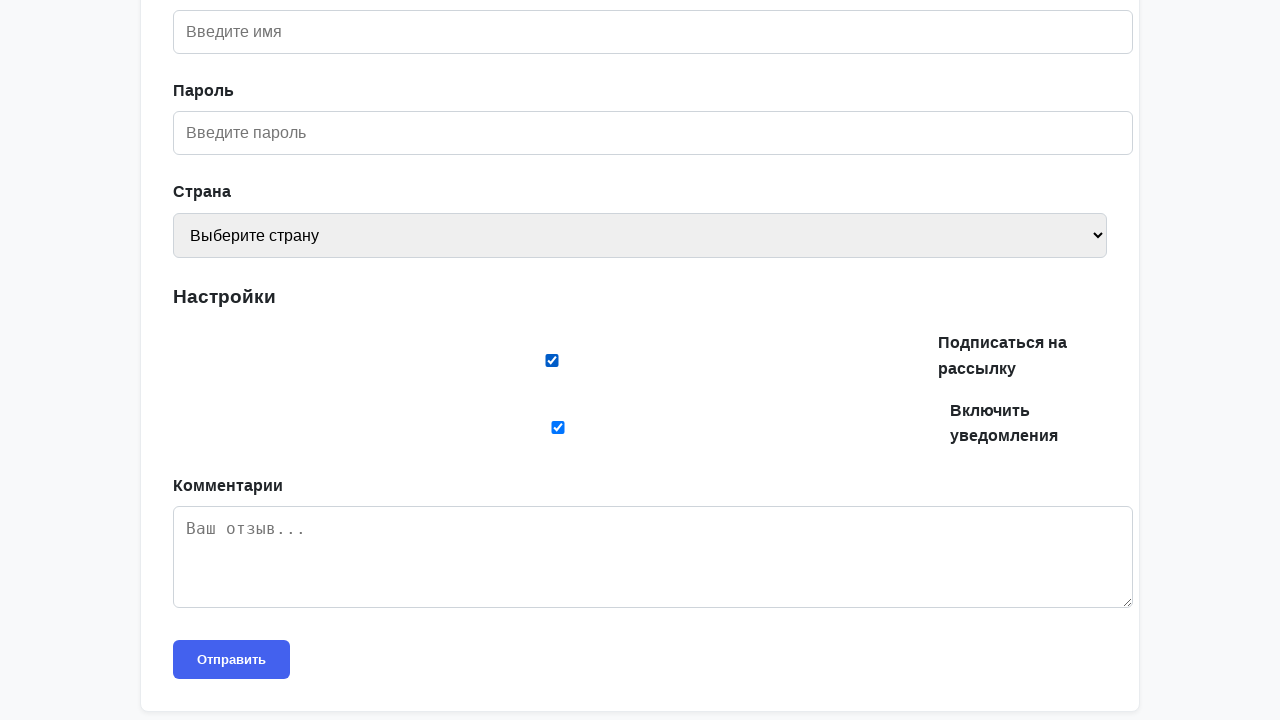

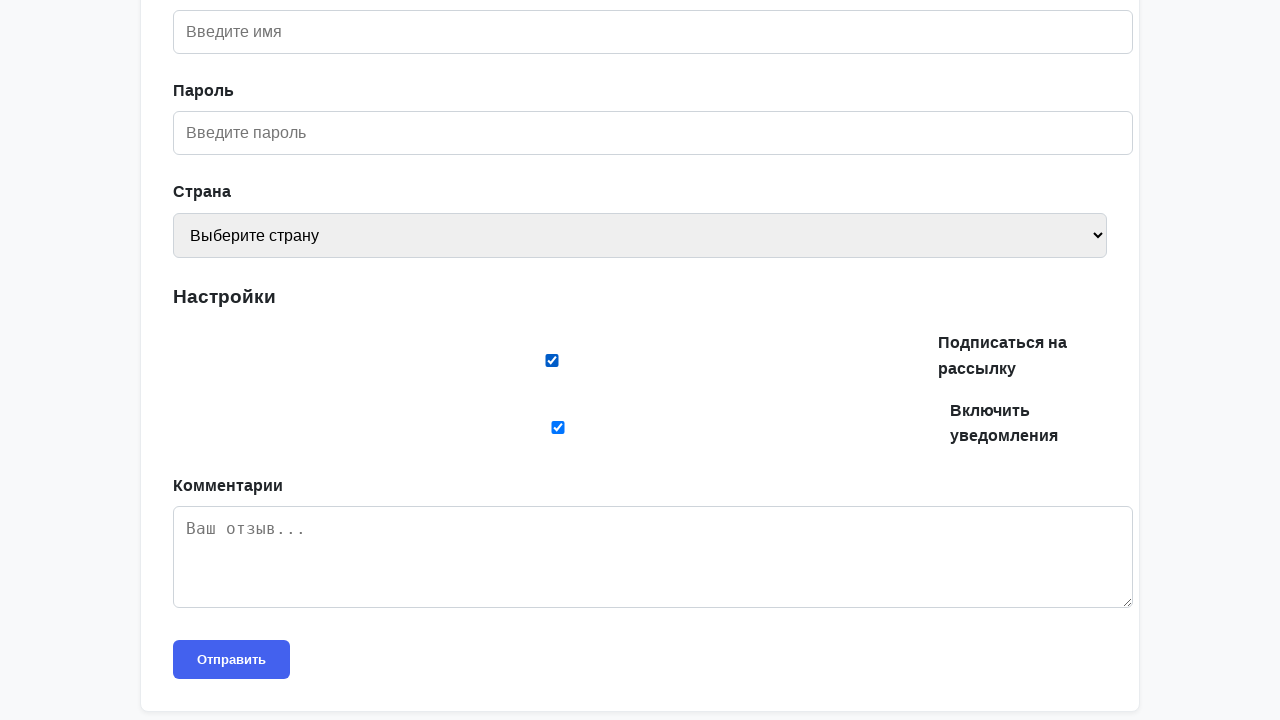